Tests radio button selection functionality by verifying the initial unselected state, clicking the radio button, and verifying it becomes selected

Starting URL: https://demo.automationtesting.in/Register.html

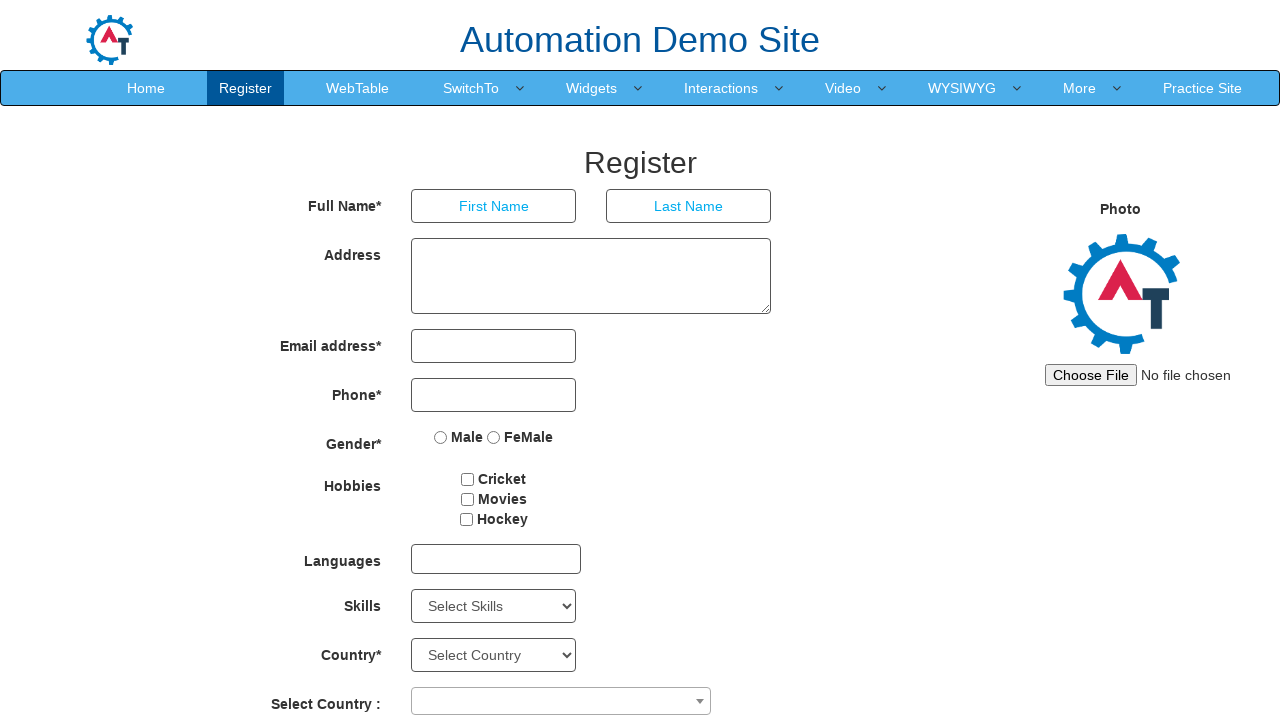

Waited for radio button element to load
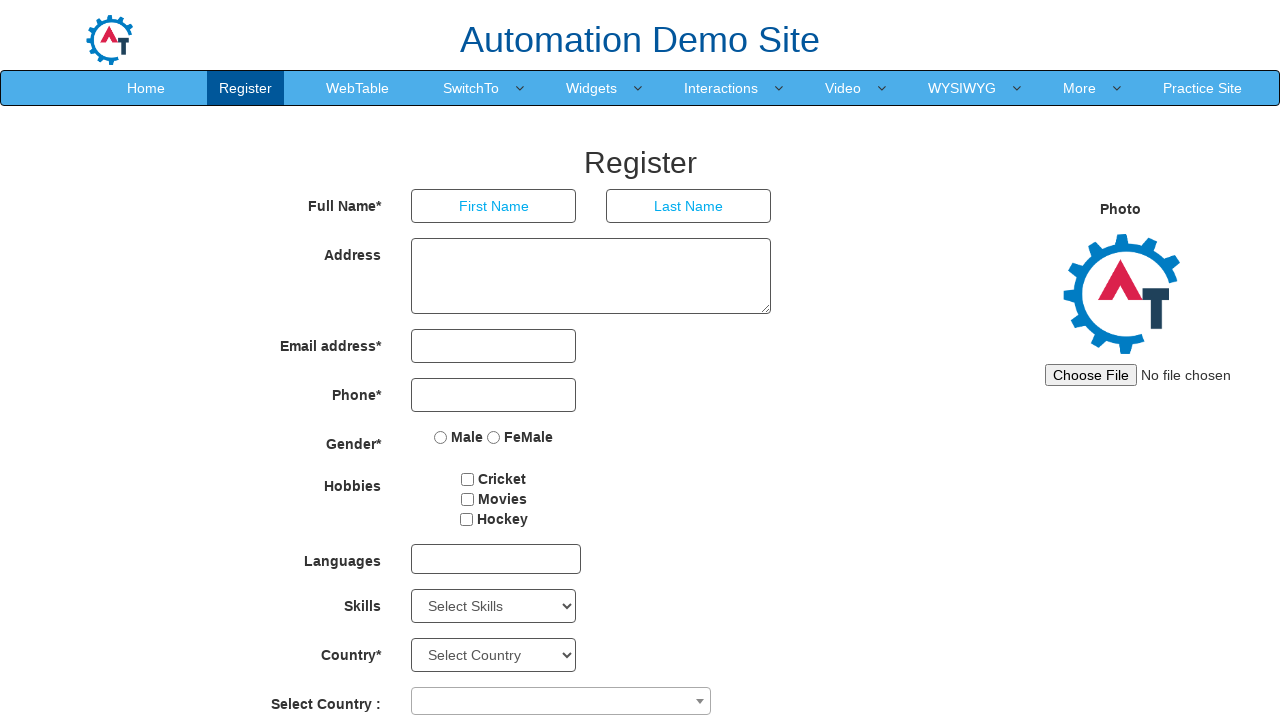

Checked initial radio button state: False
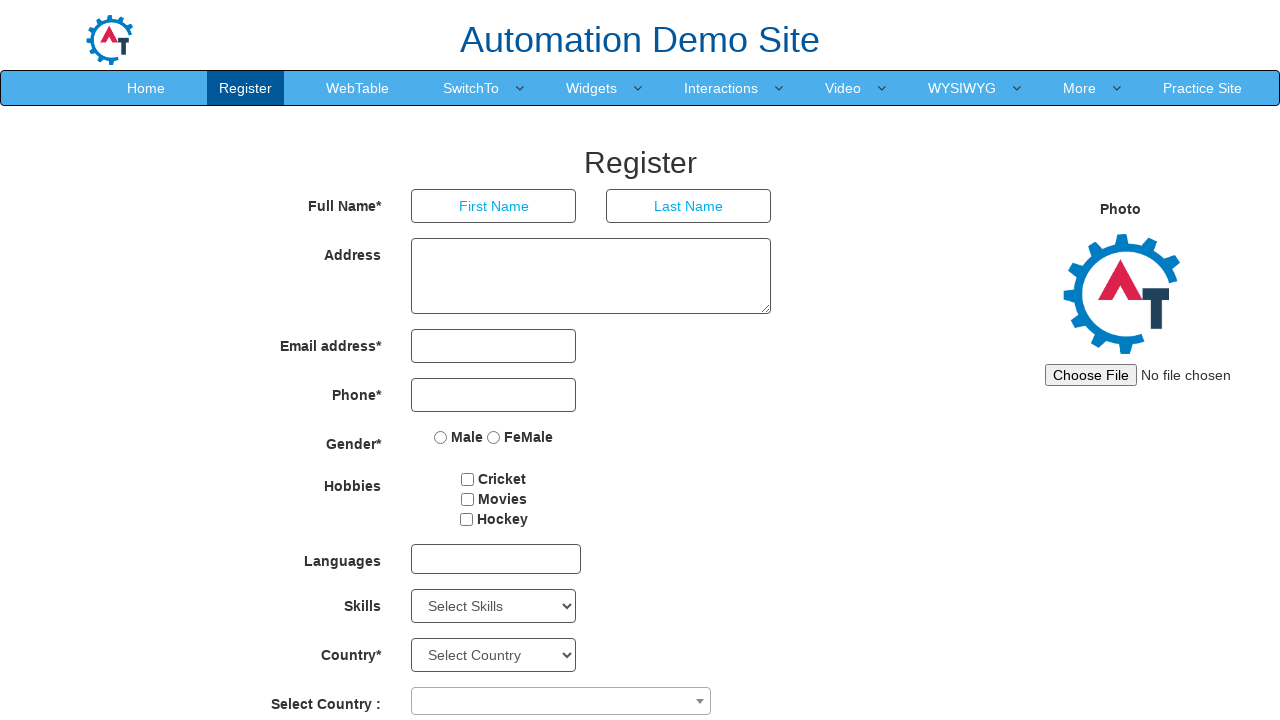

Clicked the radio button to select it at (441, 437) on xpath=//input[@name='radiooptions'] >> nth=0
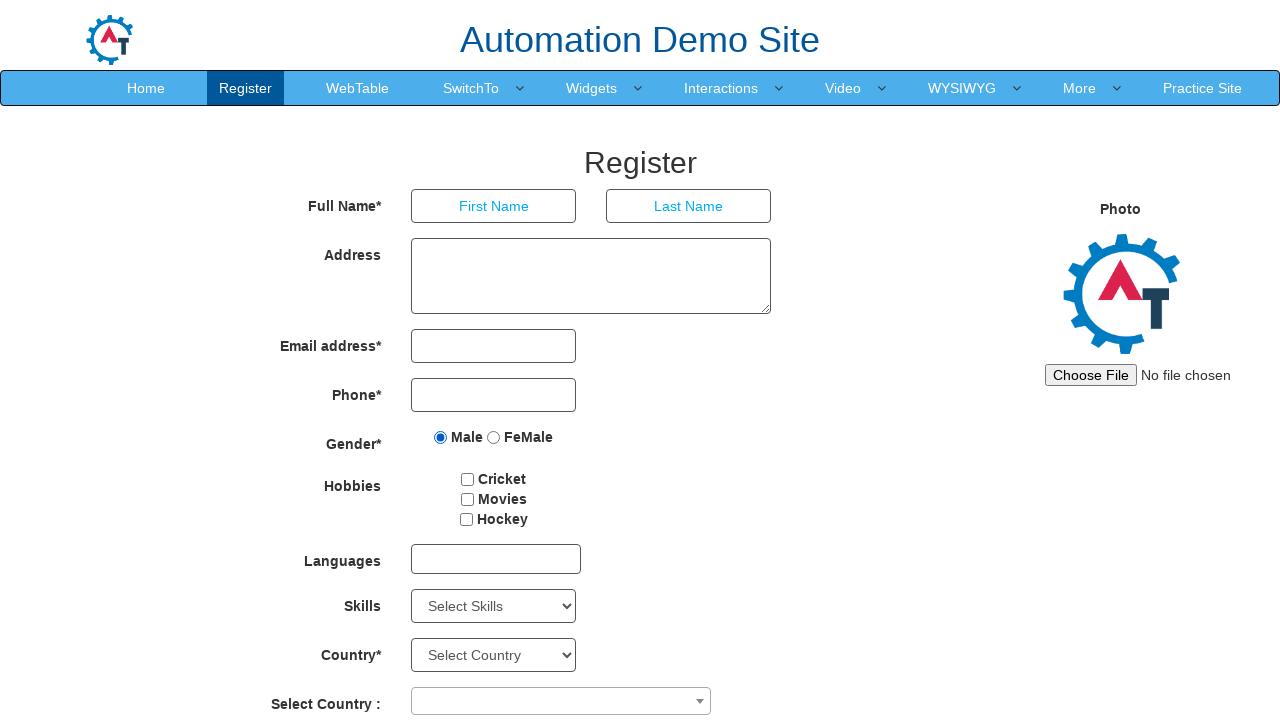

Verified radio button is now selected: True
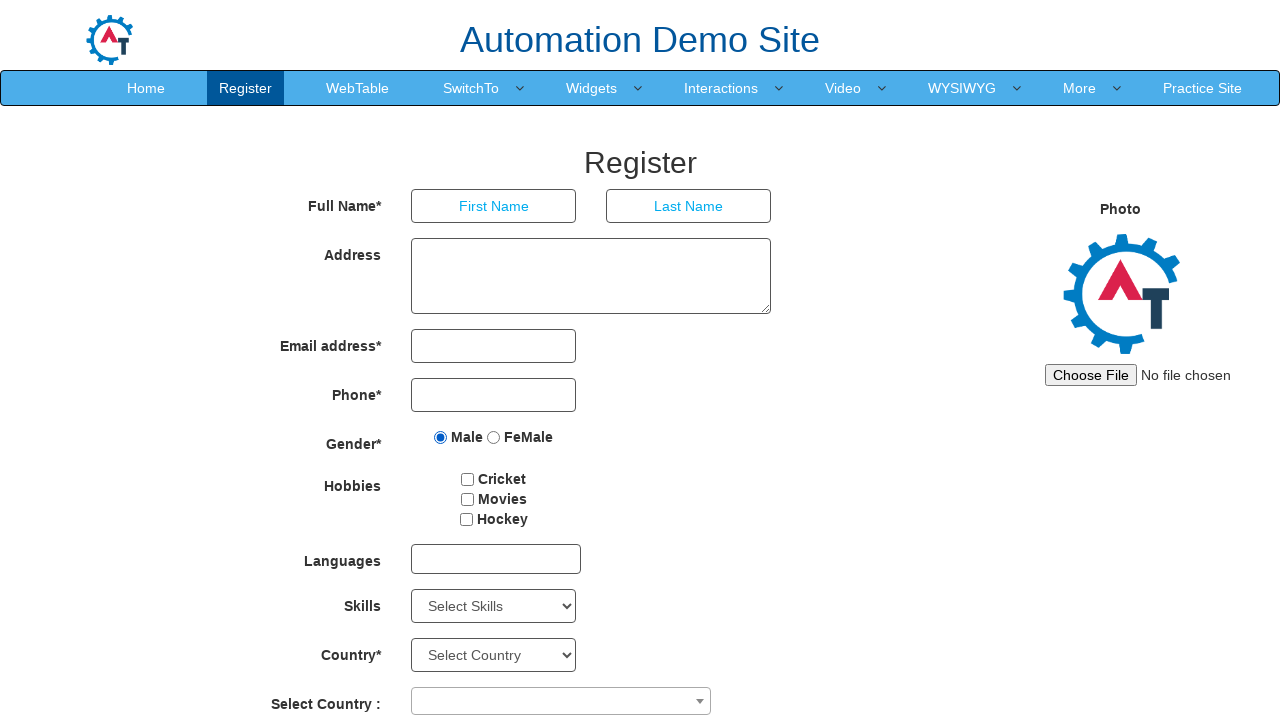

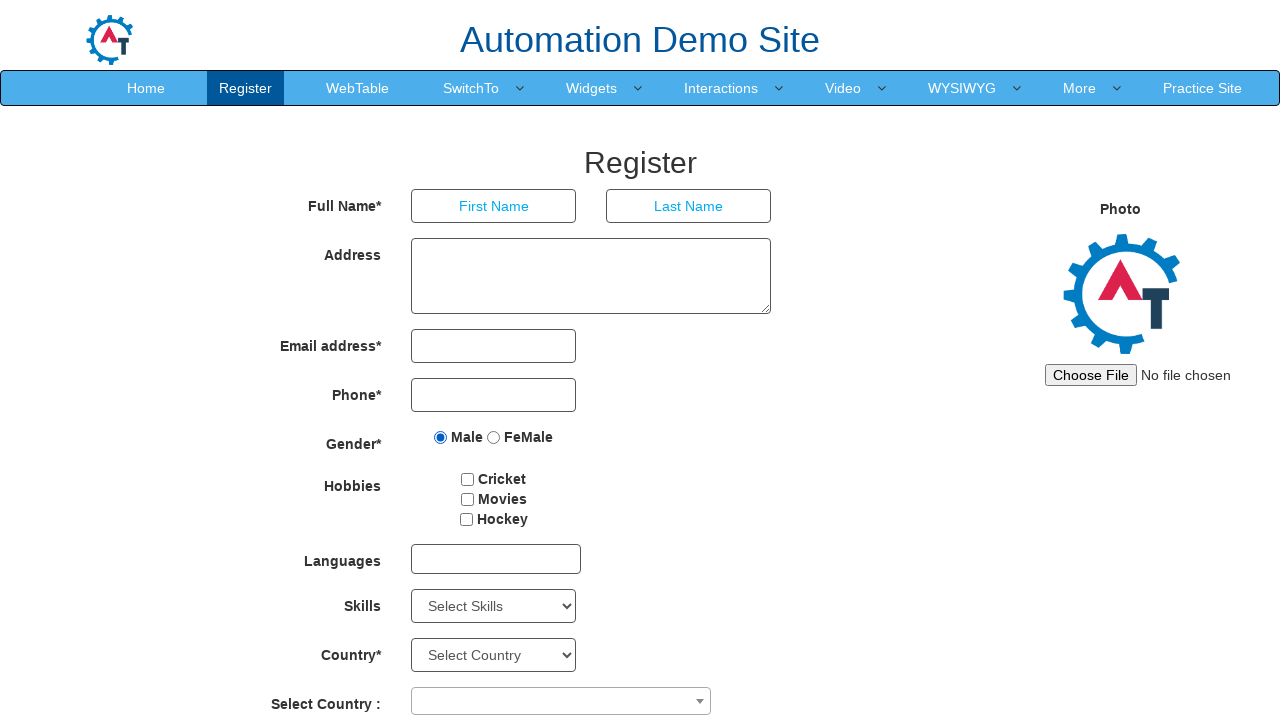